Tests registration form submission by filling in first name, last name, and email fields, then verifying successful registration message

Starting URL: http://suninjuly.github.io/registration1.html

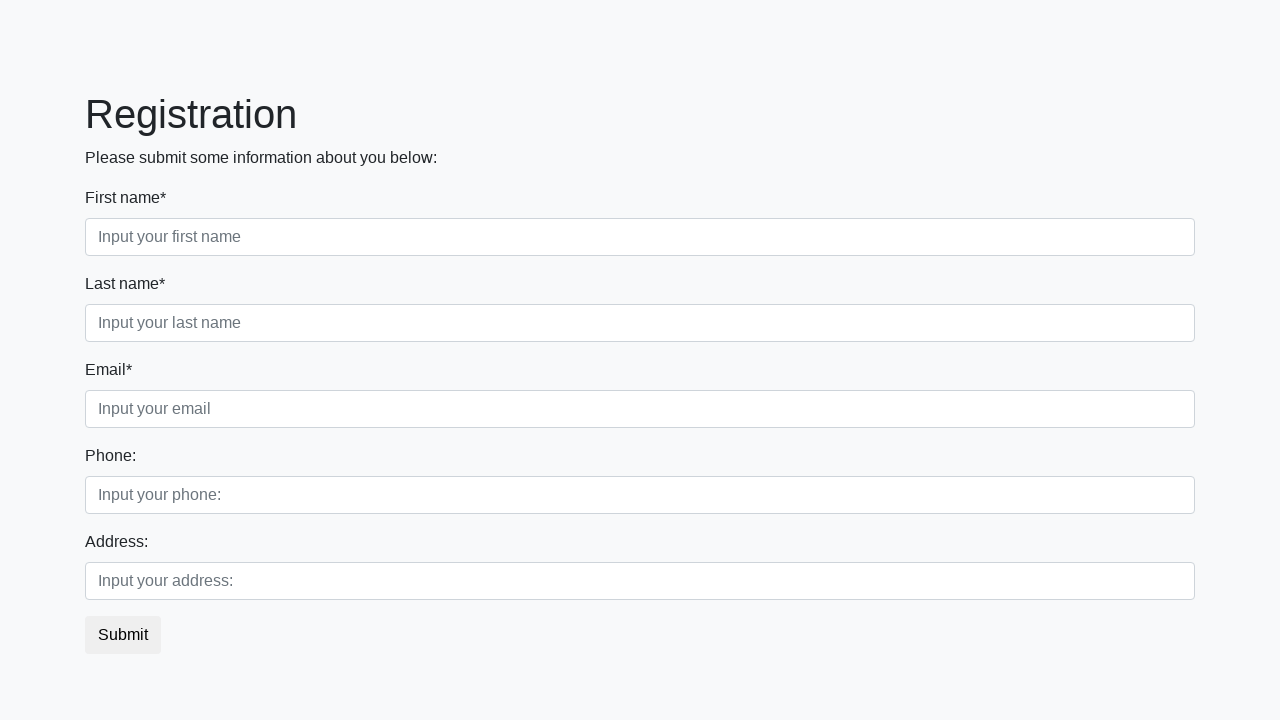

Filled first name field with 'Ivan' on [placeholder="Input your first name"]
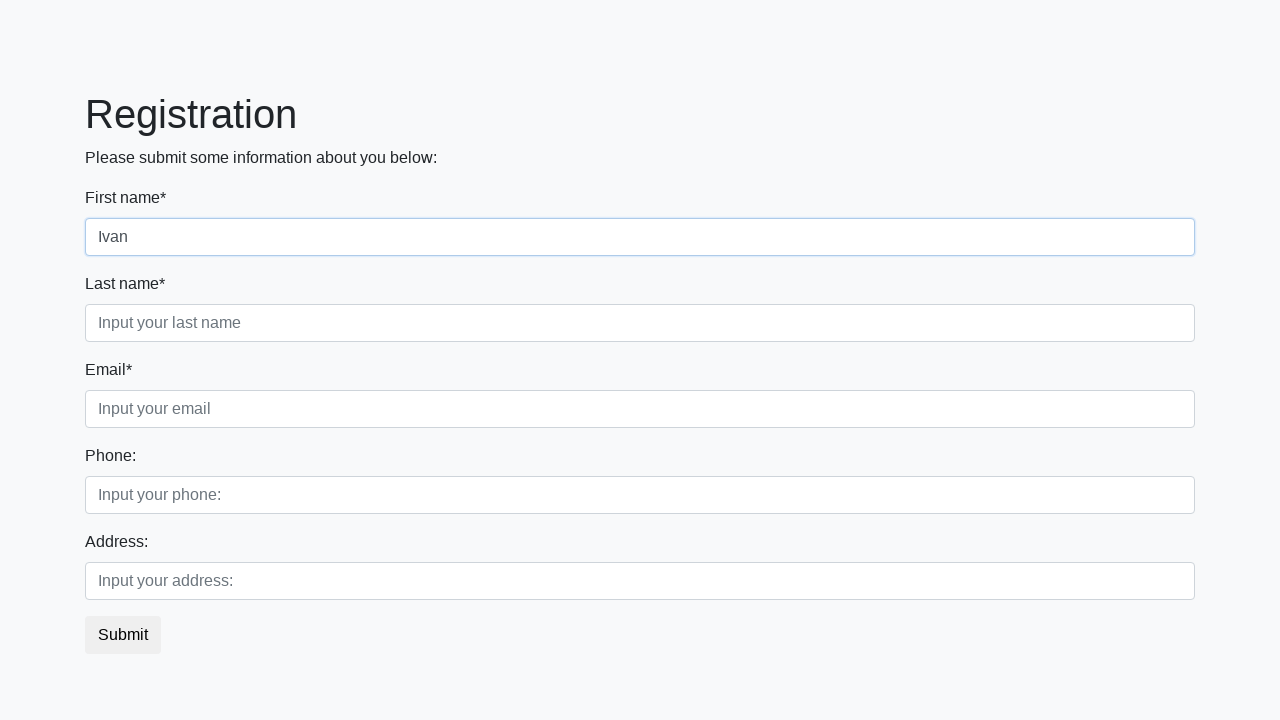

Filled last name field with 'Ivanov' on [placeholder="Input your last name"]
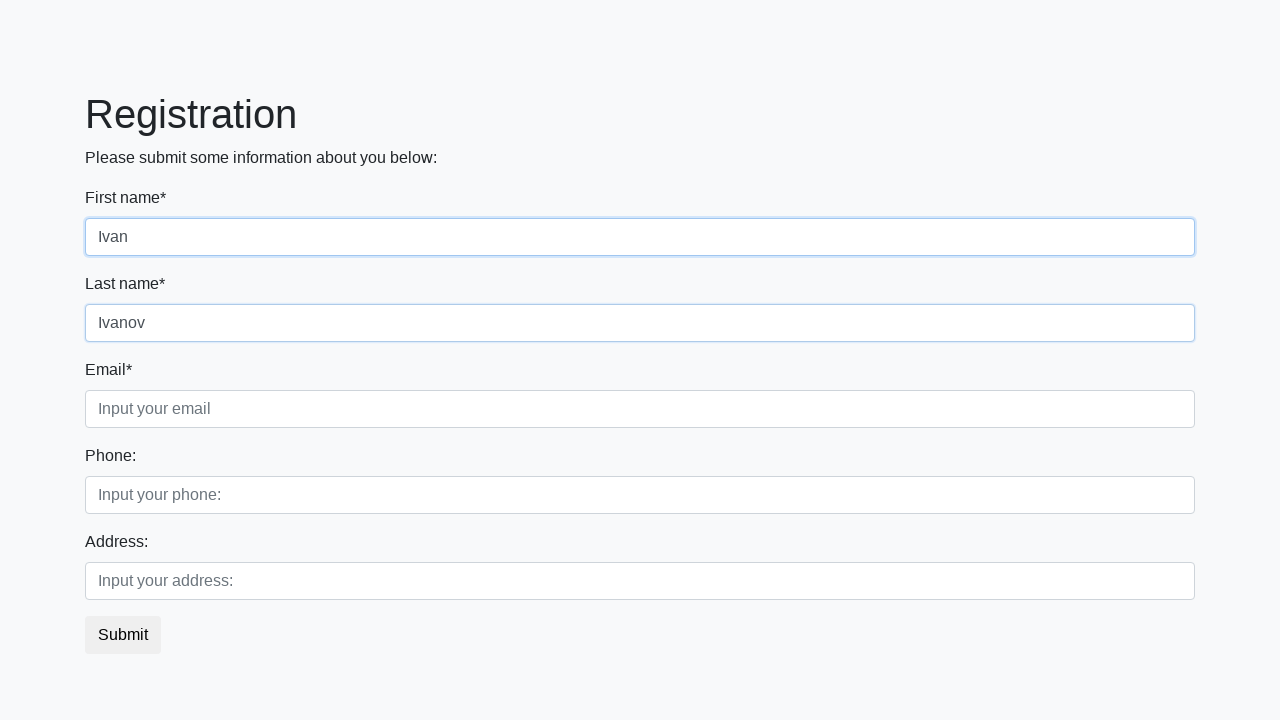

Filled email field with 'ivan.ivanov@example.com' on [placeholder="Input your email"]
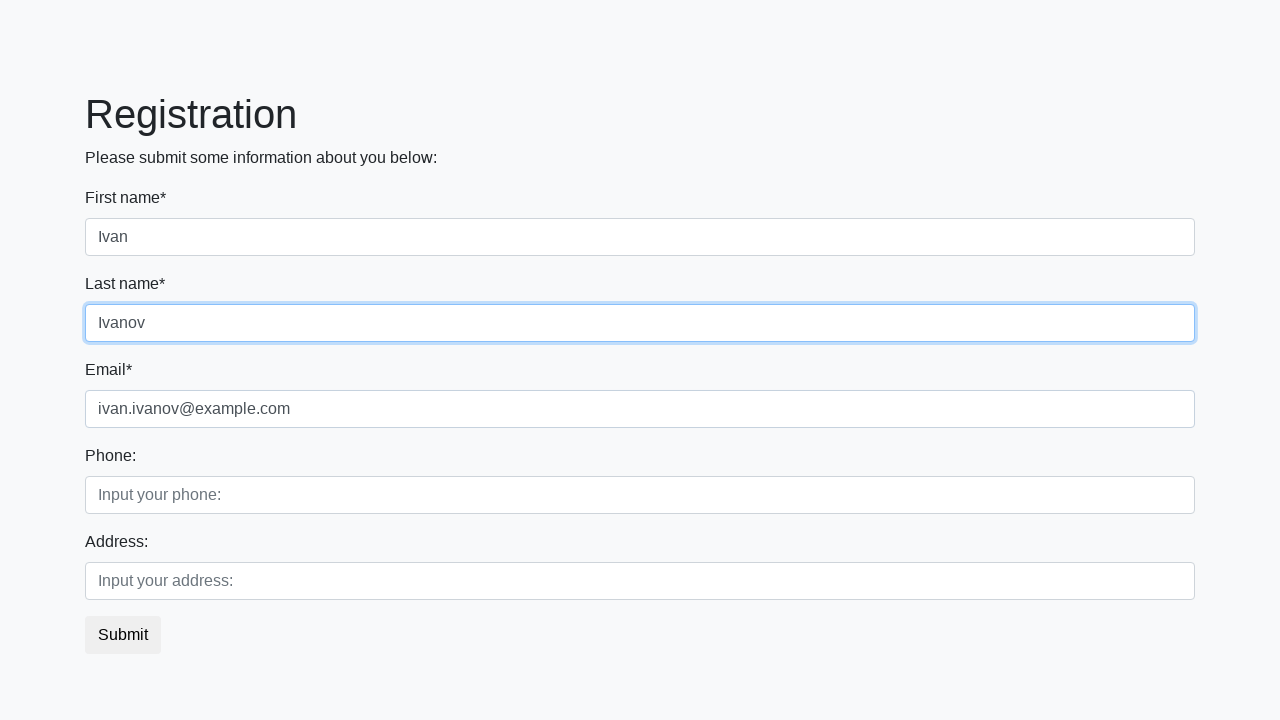

Clicked registration submit button at (123, 635) on button.btn
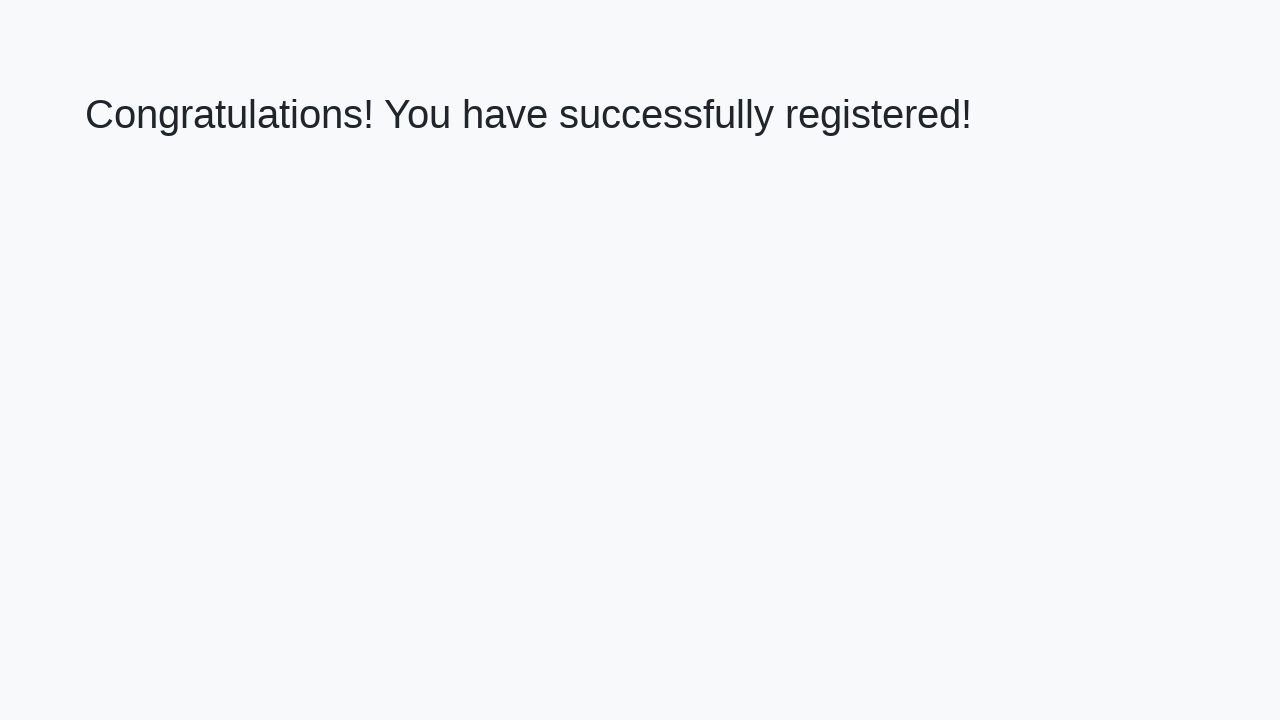

Success page loaded with h1 element
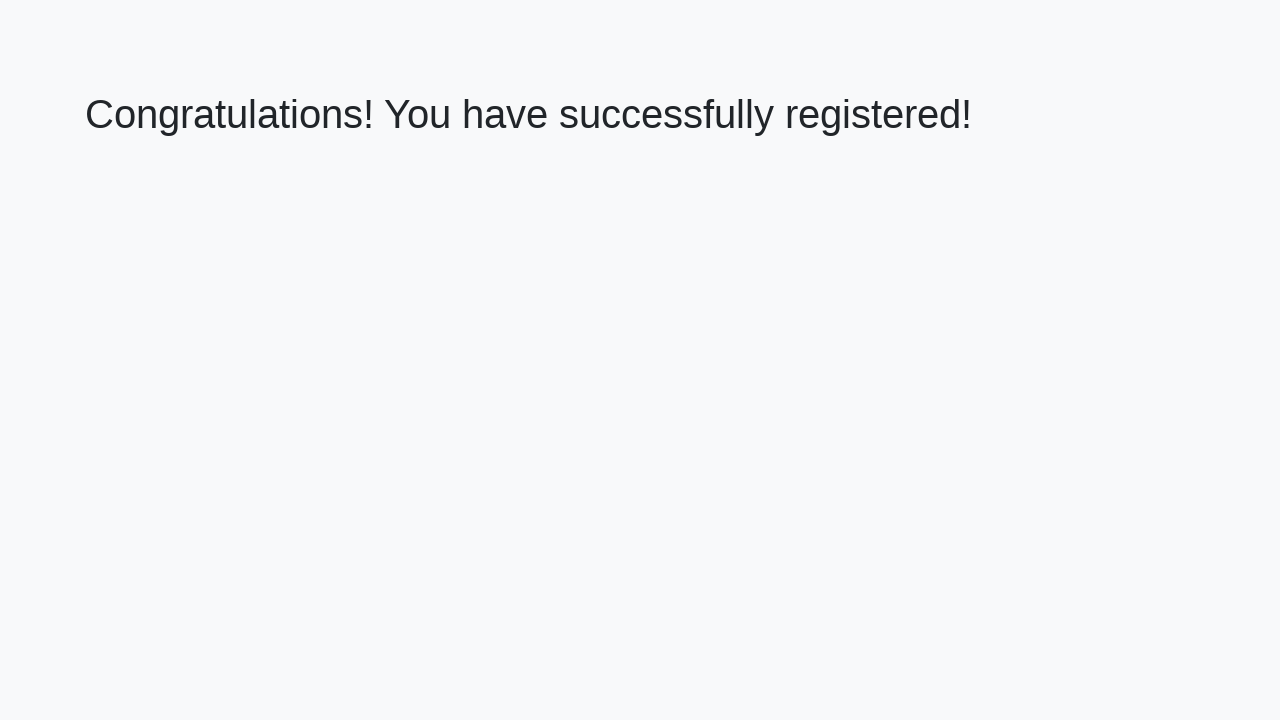

Retrieved success message text from h1 element
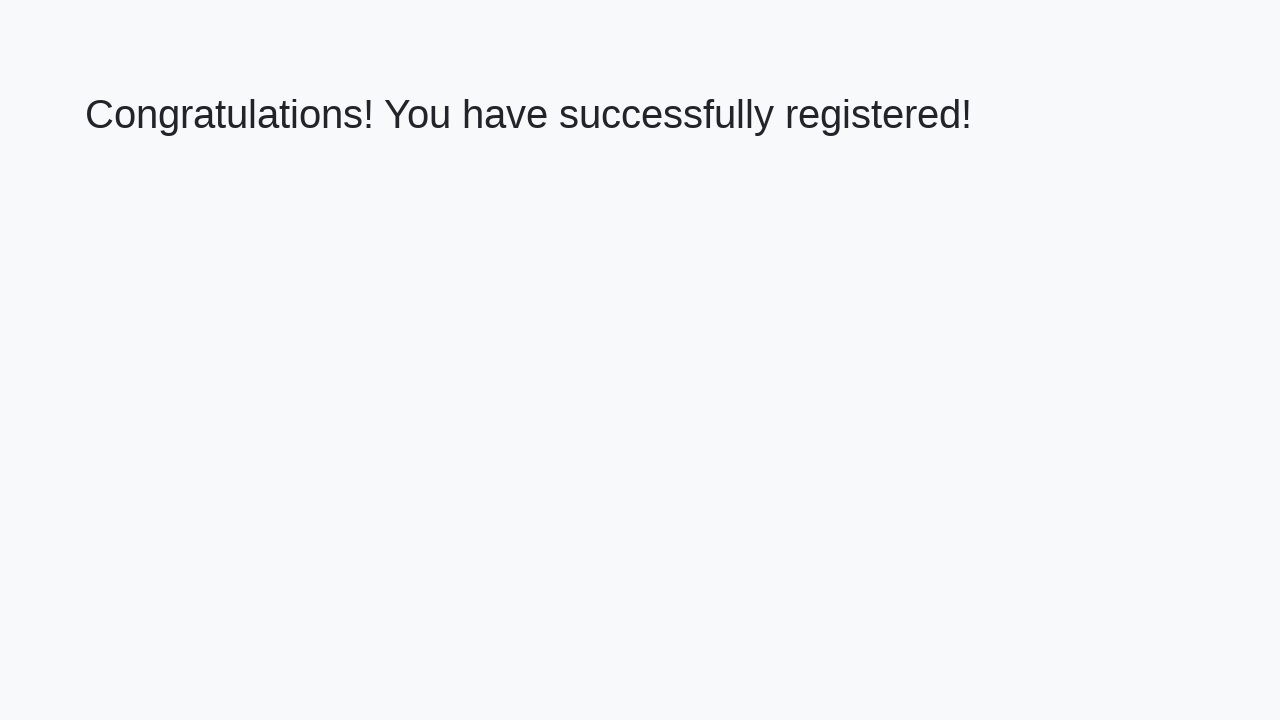

Verified successful registration message: 'Congratulations! You have successfully registered!'
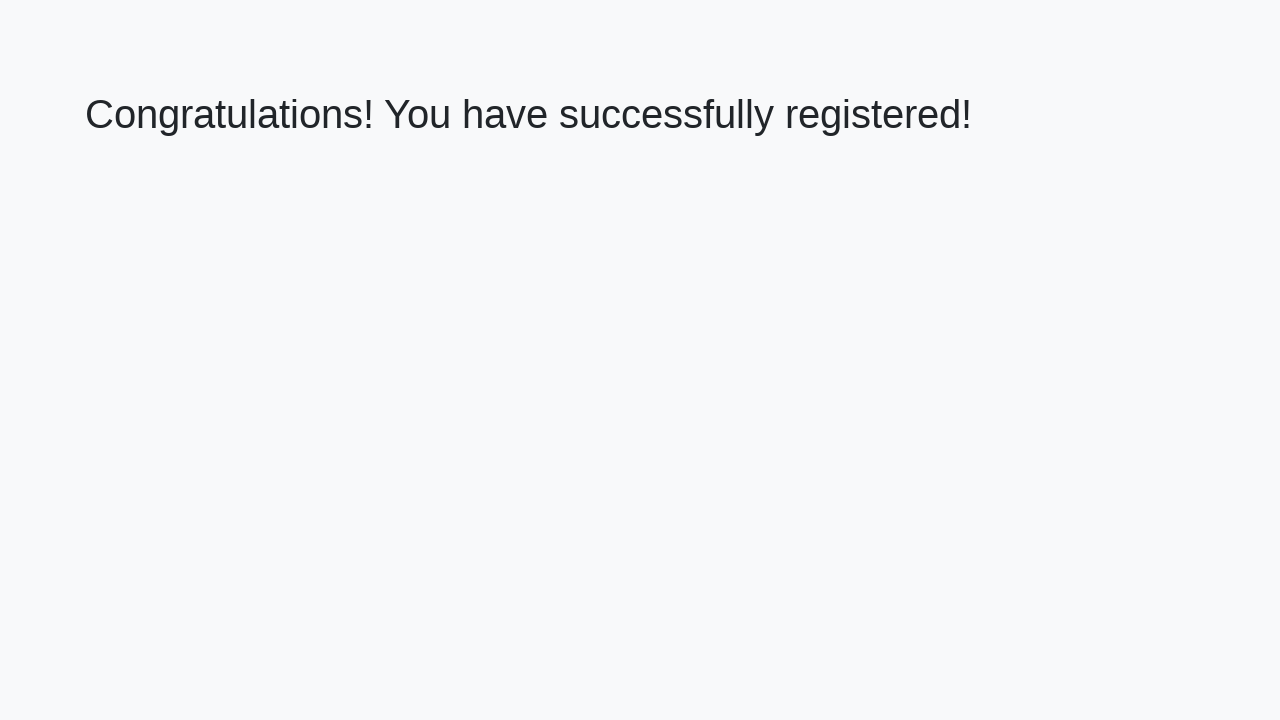

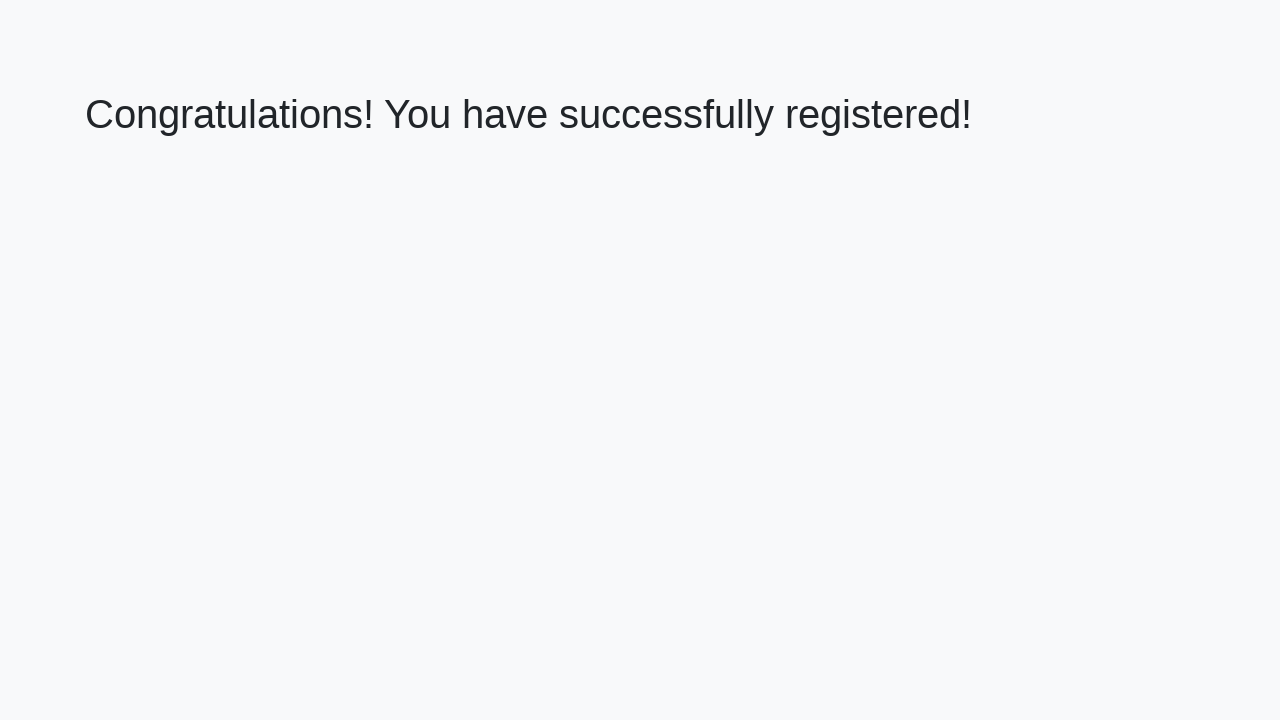